Opens the whatismybrowser.com website, resizes the browser window, and verifies the page loads correctly by checking the document title.

Starting URL: https://www.whatismybrowser.com/

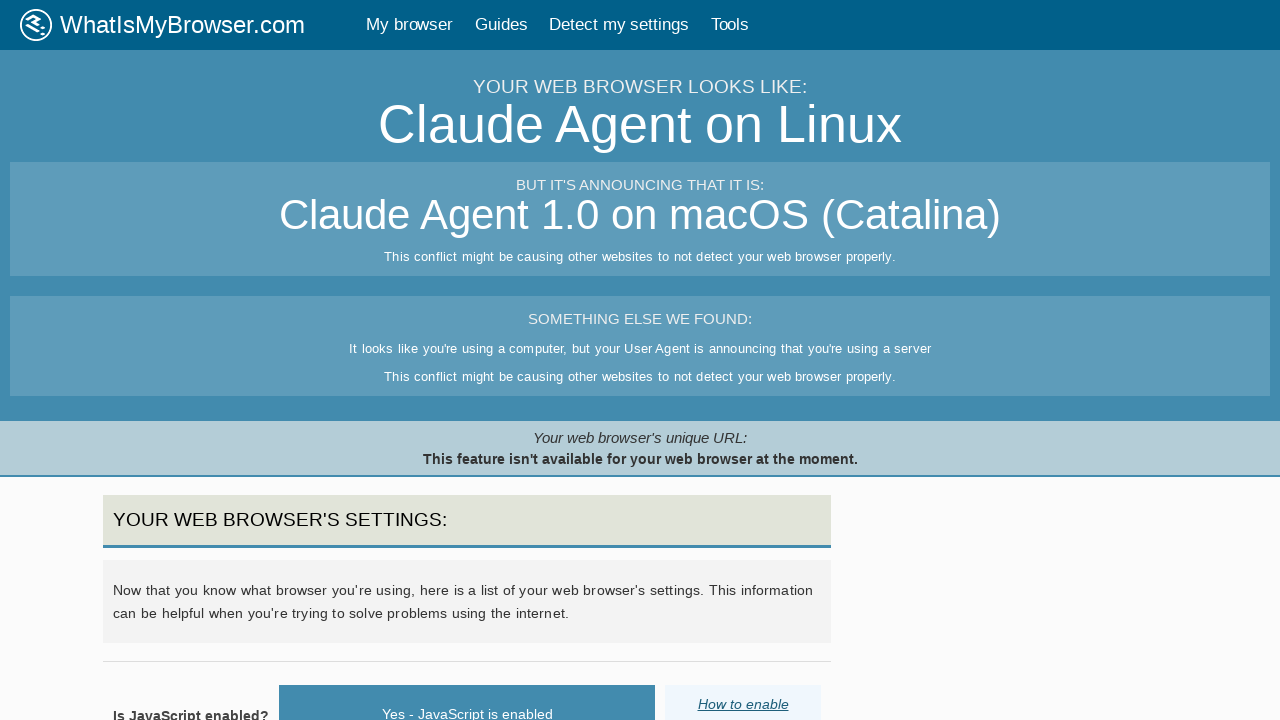

Set viewport size to 1400x1000
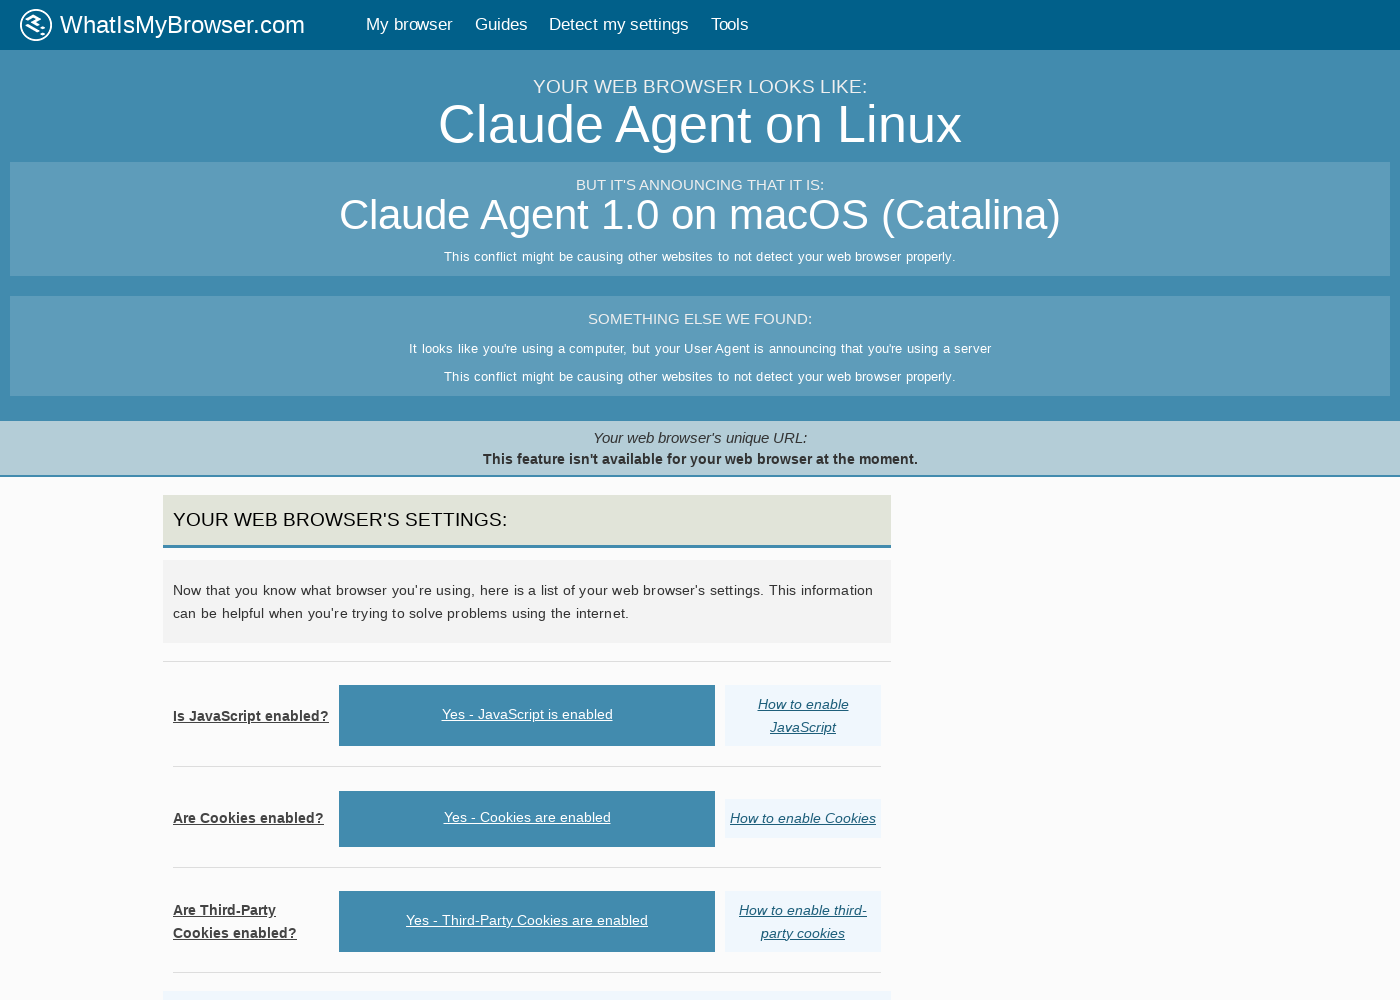

Set viewport size to 1400x3000
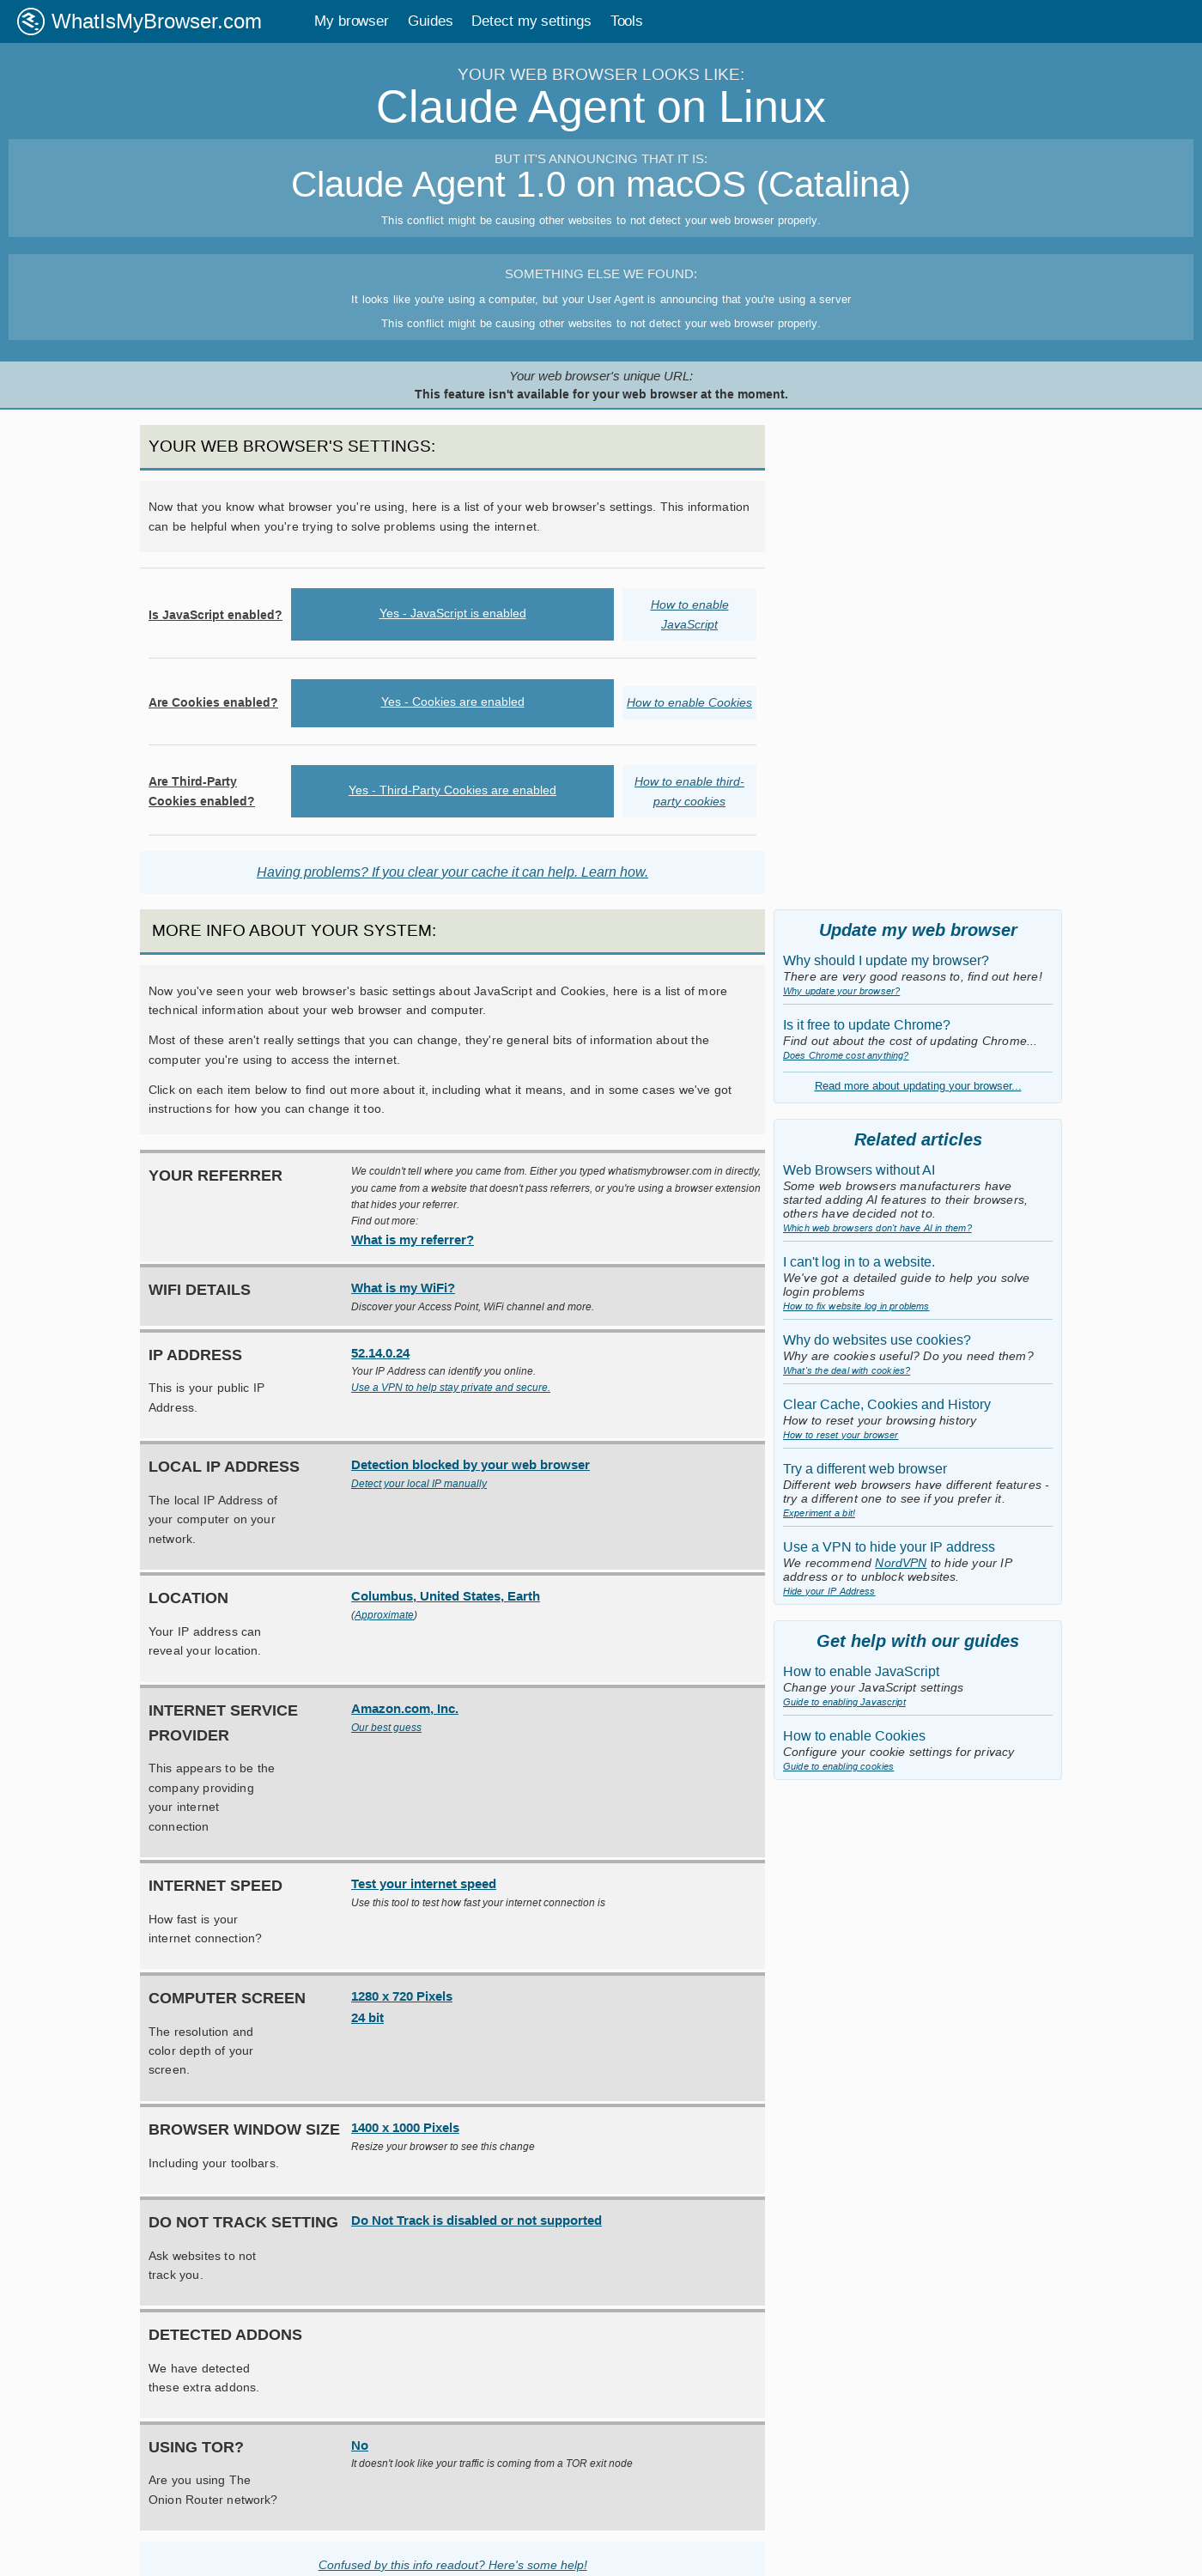

Got Document Title: 'What browser? My browser? Is my browser out of date?'
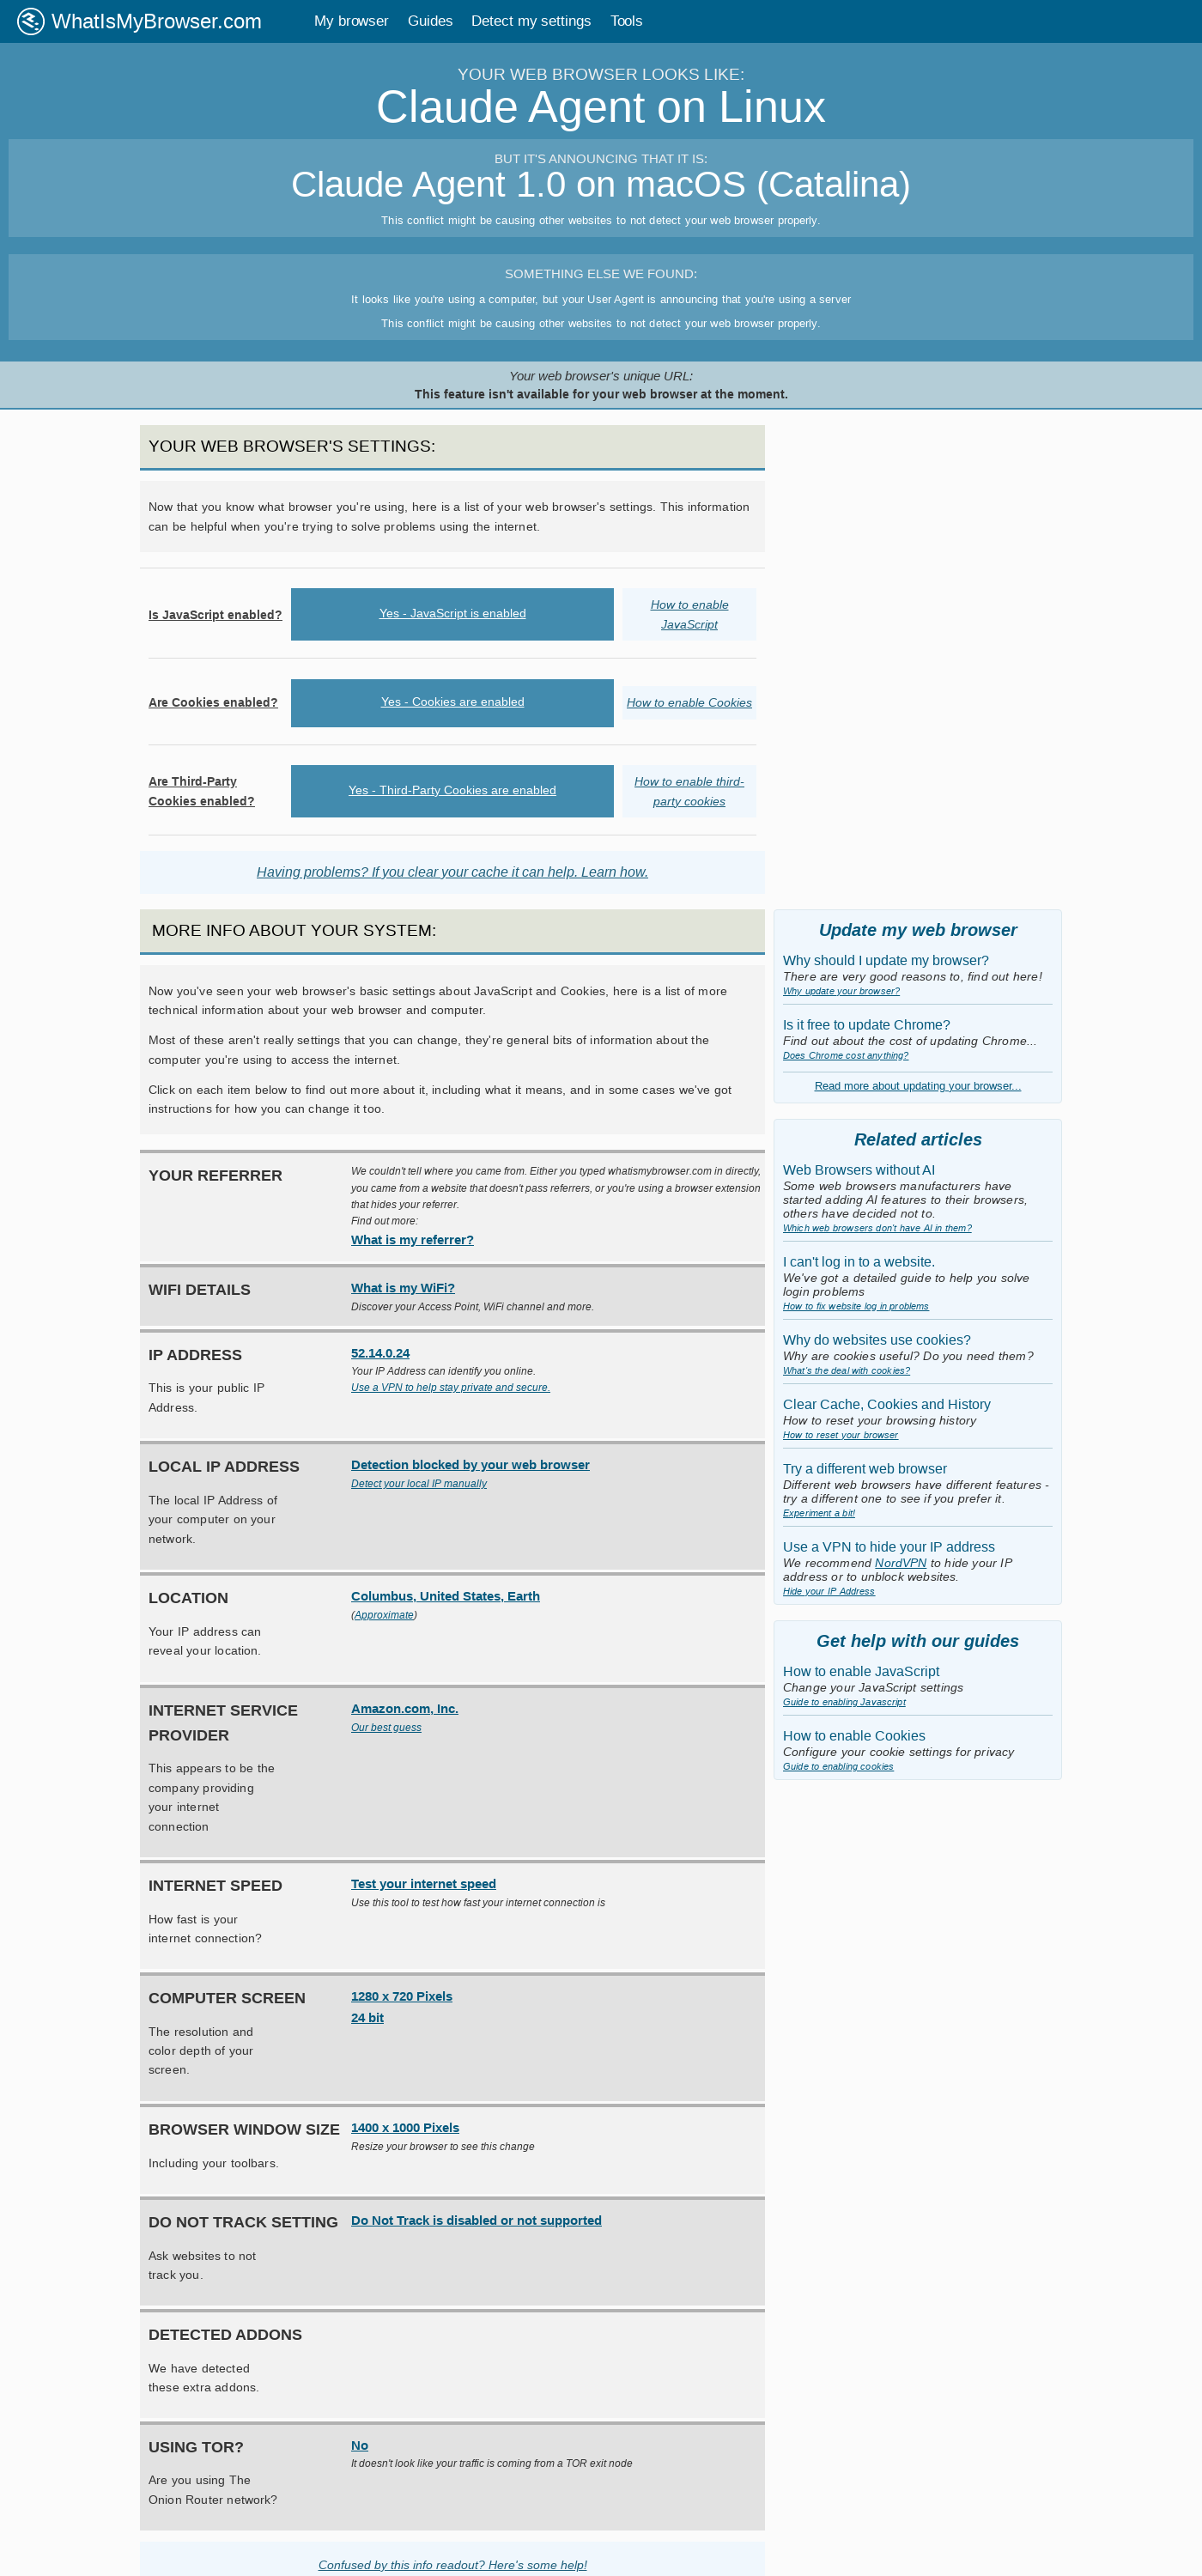

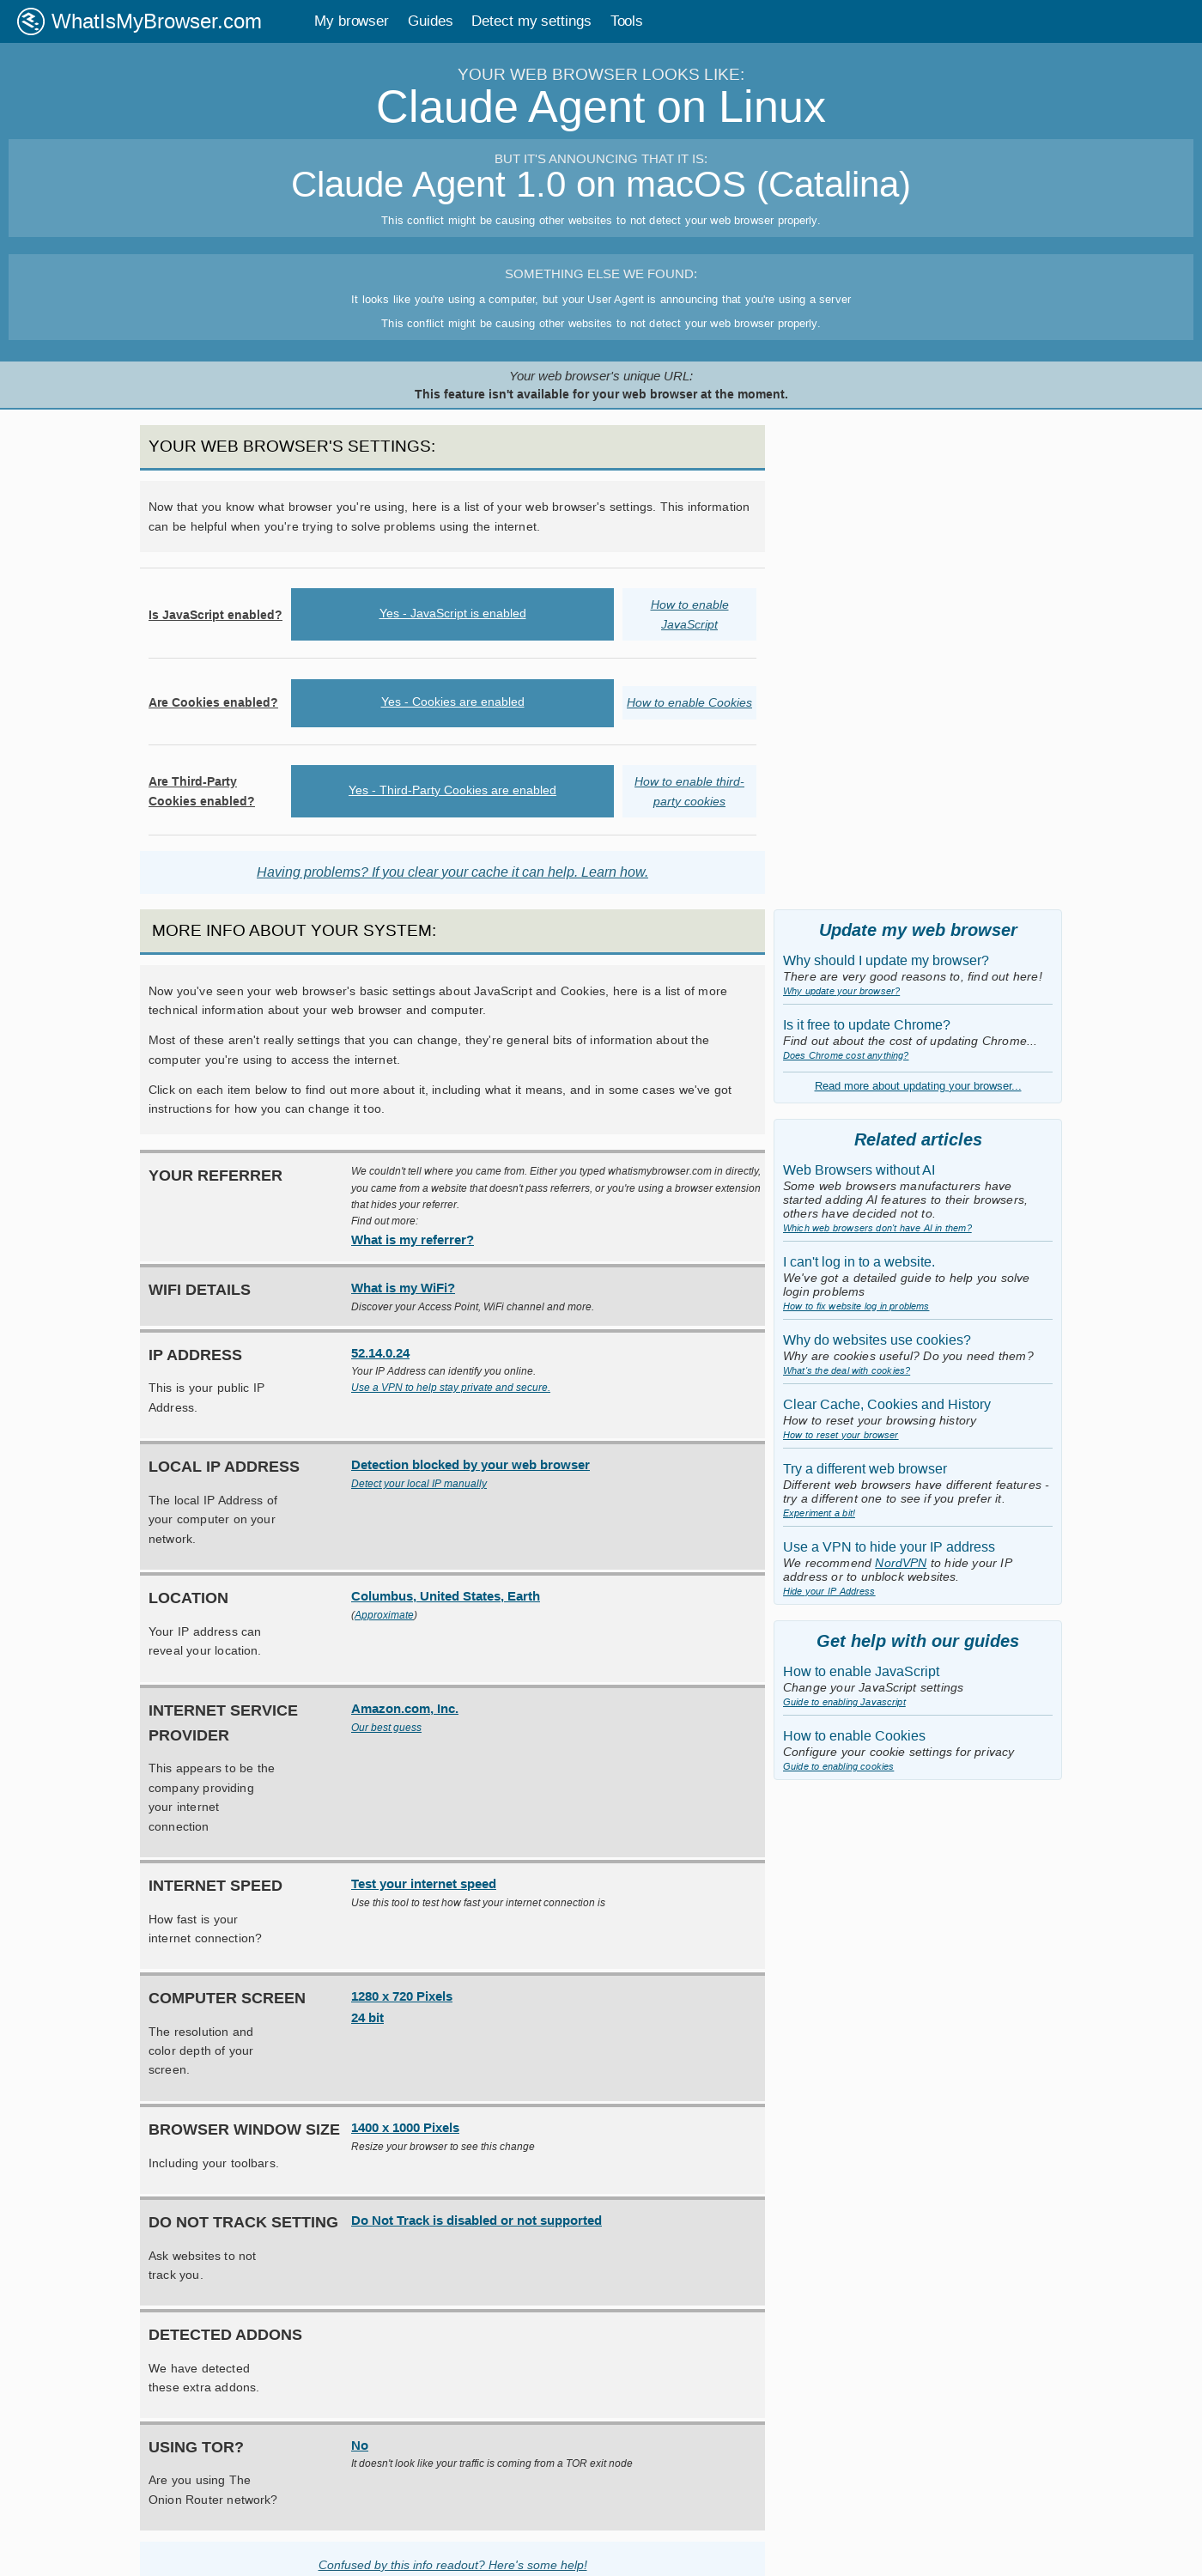